Tests autosuggest dropdown functionality by typing "US" and selecting "United States (USA)" from the suggestions

Starting URL: https://rahulshettyacademy.com/dropdownsPractise/

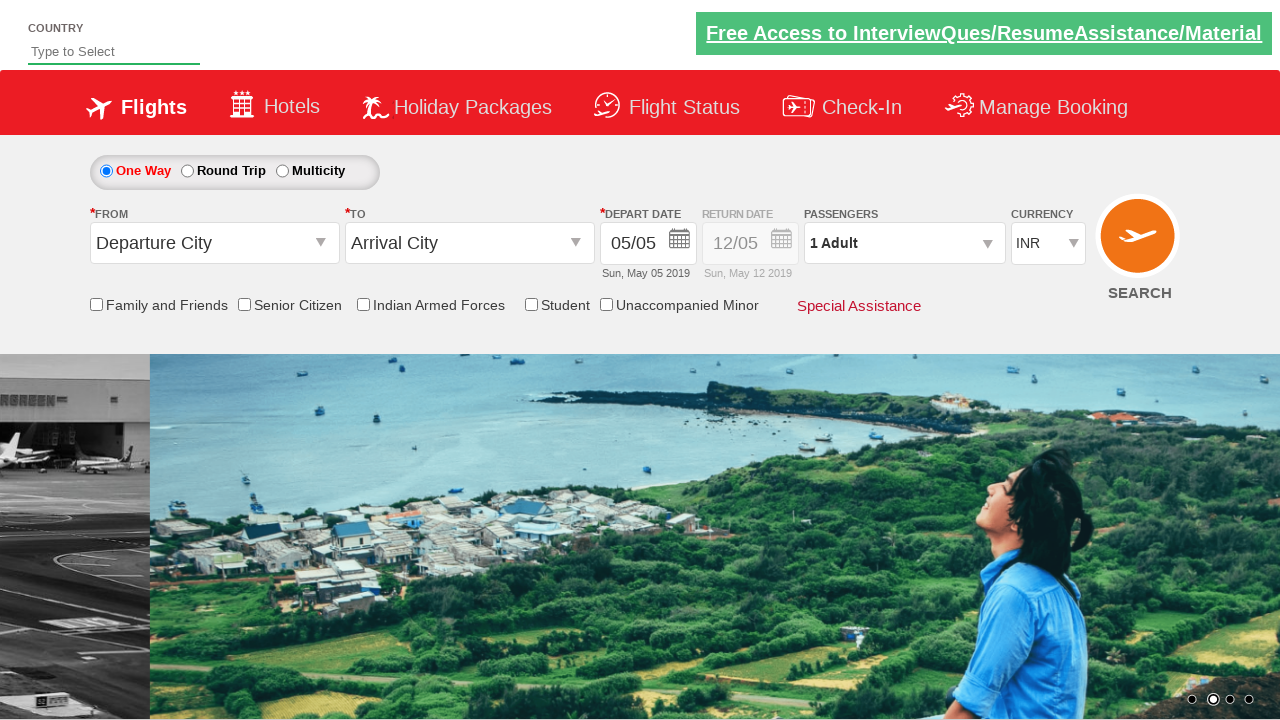

Typed 'US' in the autosuggest field on #autosuggest
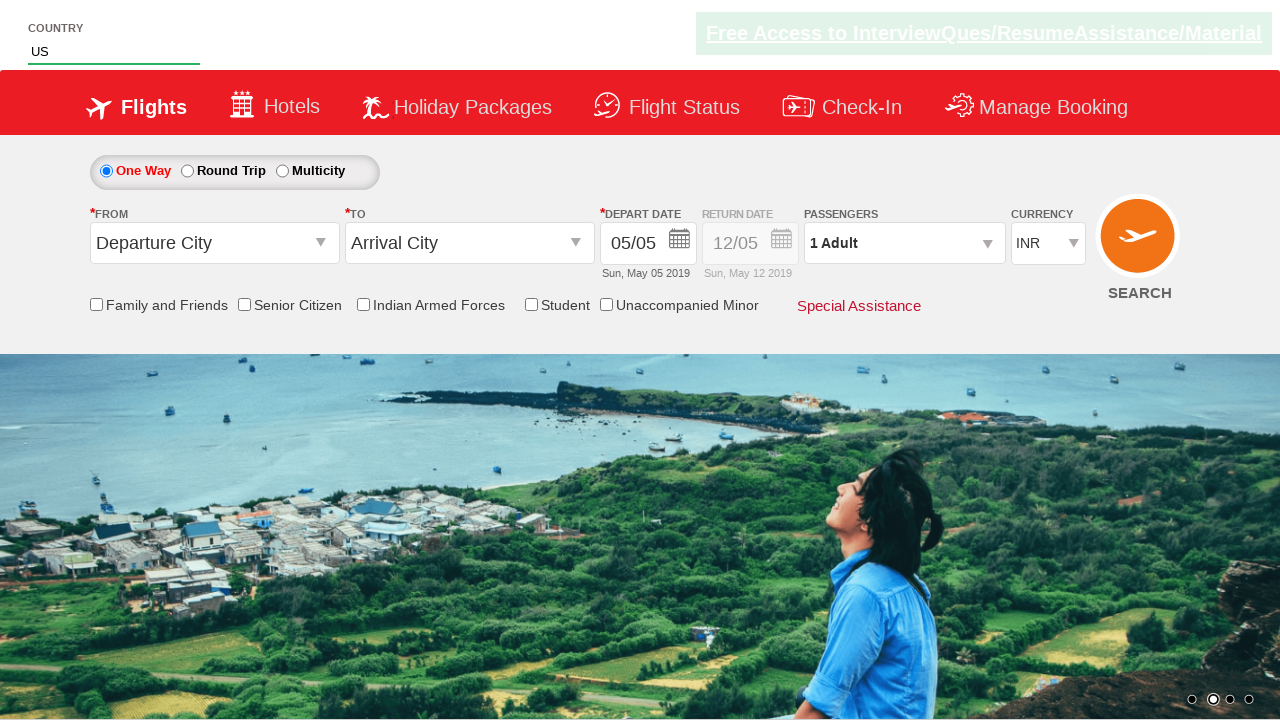

Autosuggest dropdown appeared with suggestions
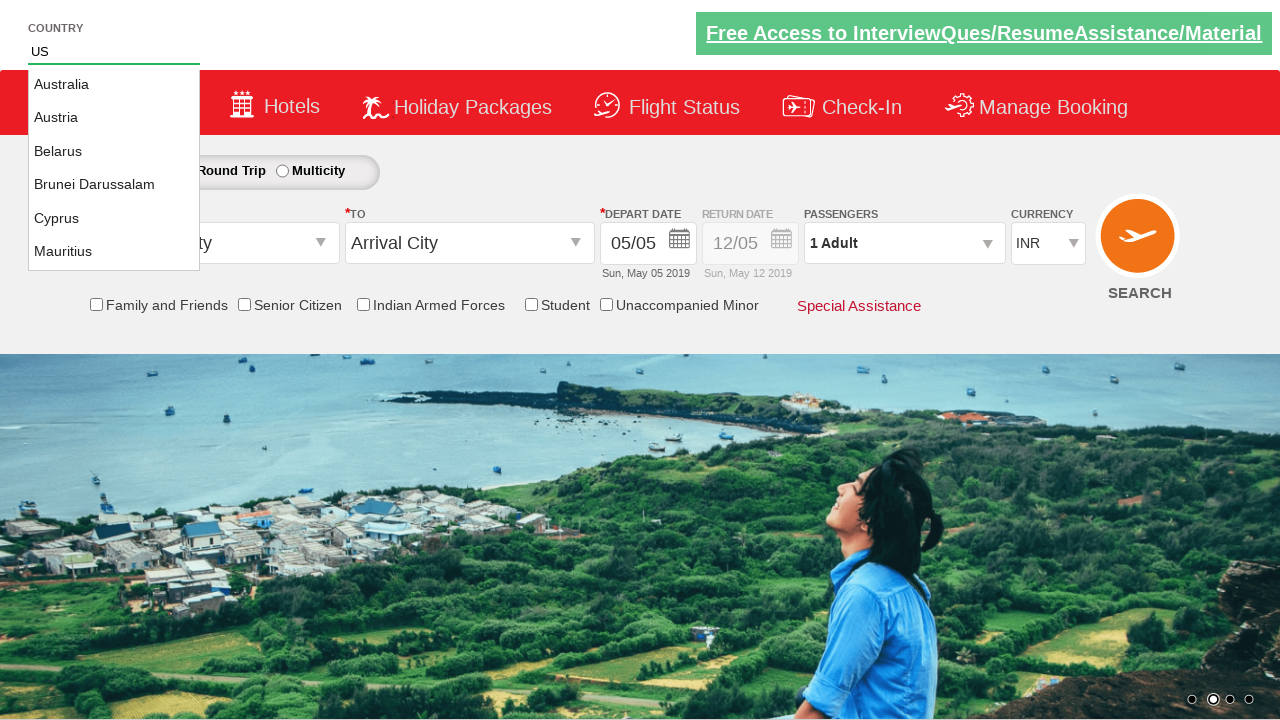

Retrieved all suggestion options from dropdown
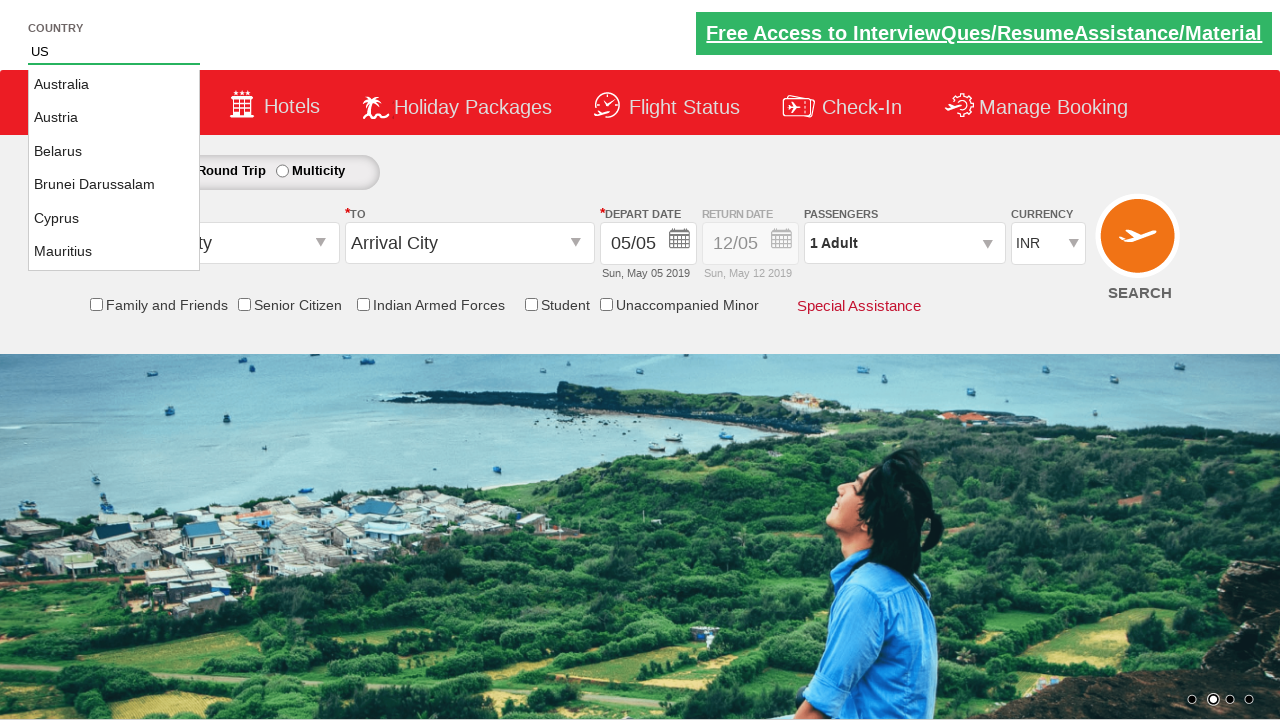

Selected 'United States (USA)' from autosuggest dropdown at (114, 251) on xpath=//ul[@id='ui-id-1']//li[@class='ui-menu-item']//a >> nth=7
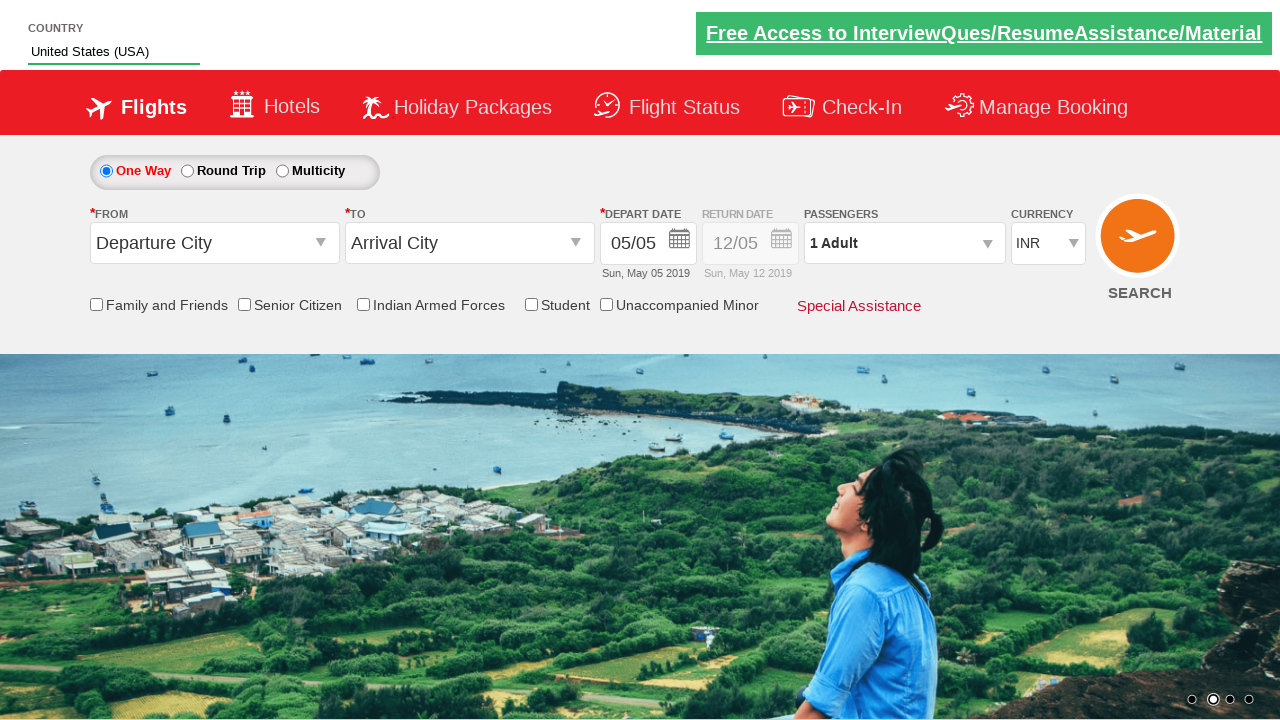

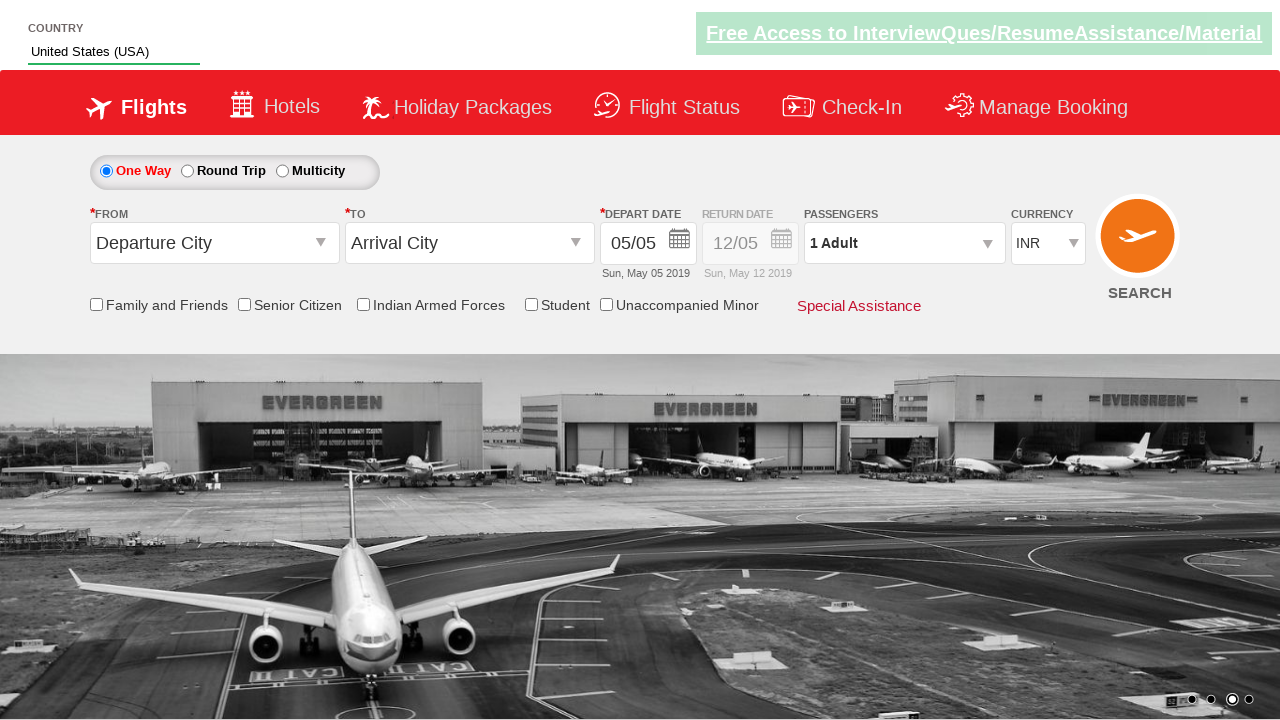